Tests opting out of A/B tests by first visiting the main site, adding an opt-out cookie, then navigating to the A/B test page and verifying the opt-out state.

Starting URL: http://the-internet.herokuapp.com

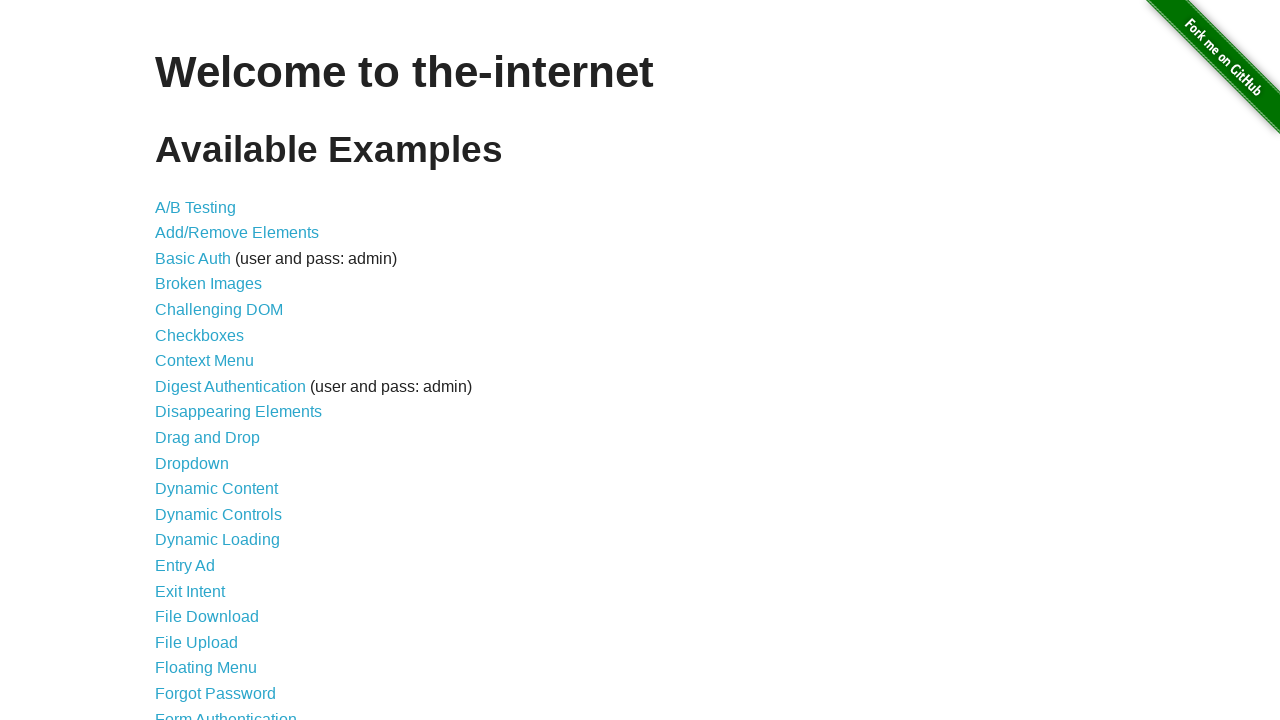

Added optimizelyOptOut cookie to opt out of A/B tests
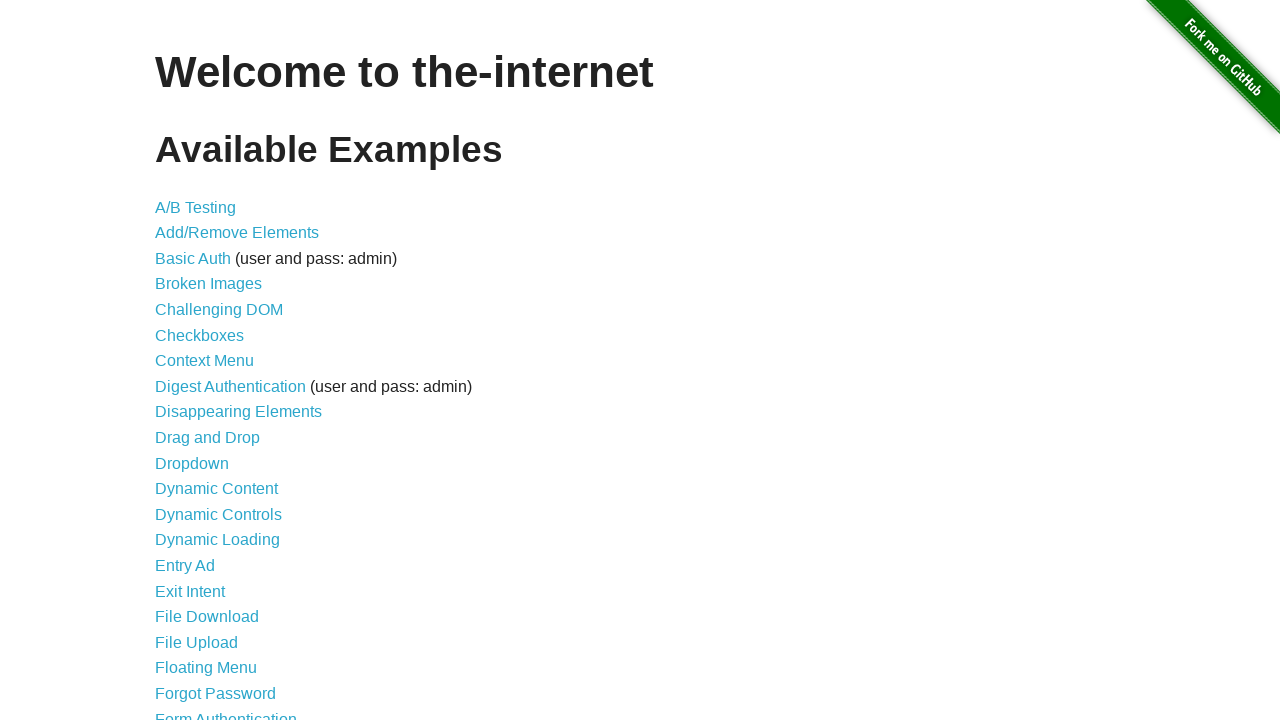

Navigated to A/B test page
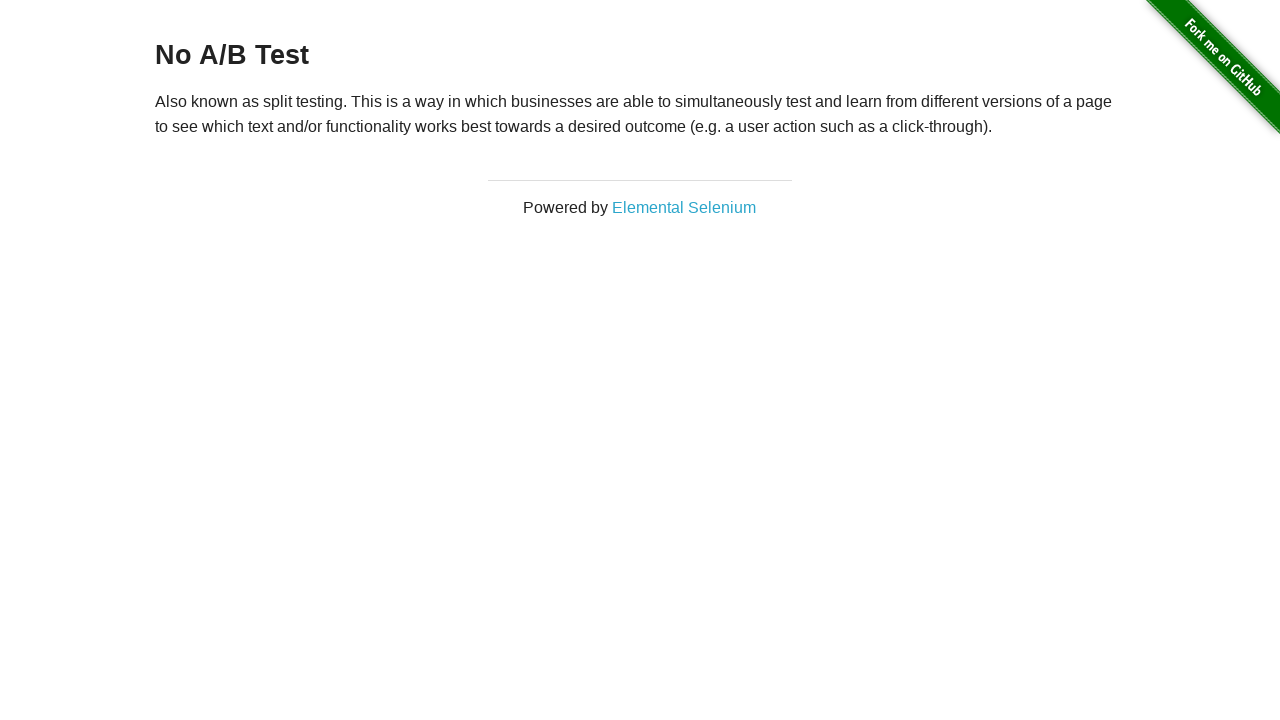

Waited for h3 heading to load
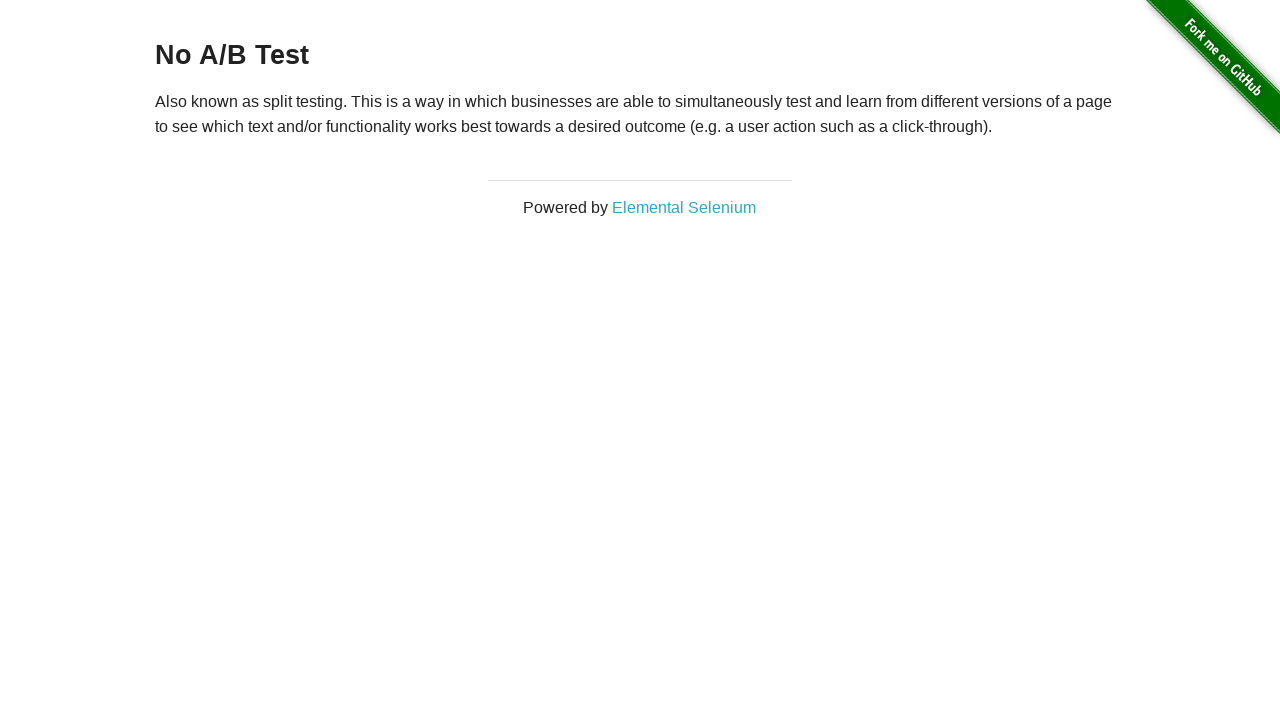

Retrieved h3 heading text content
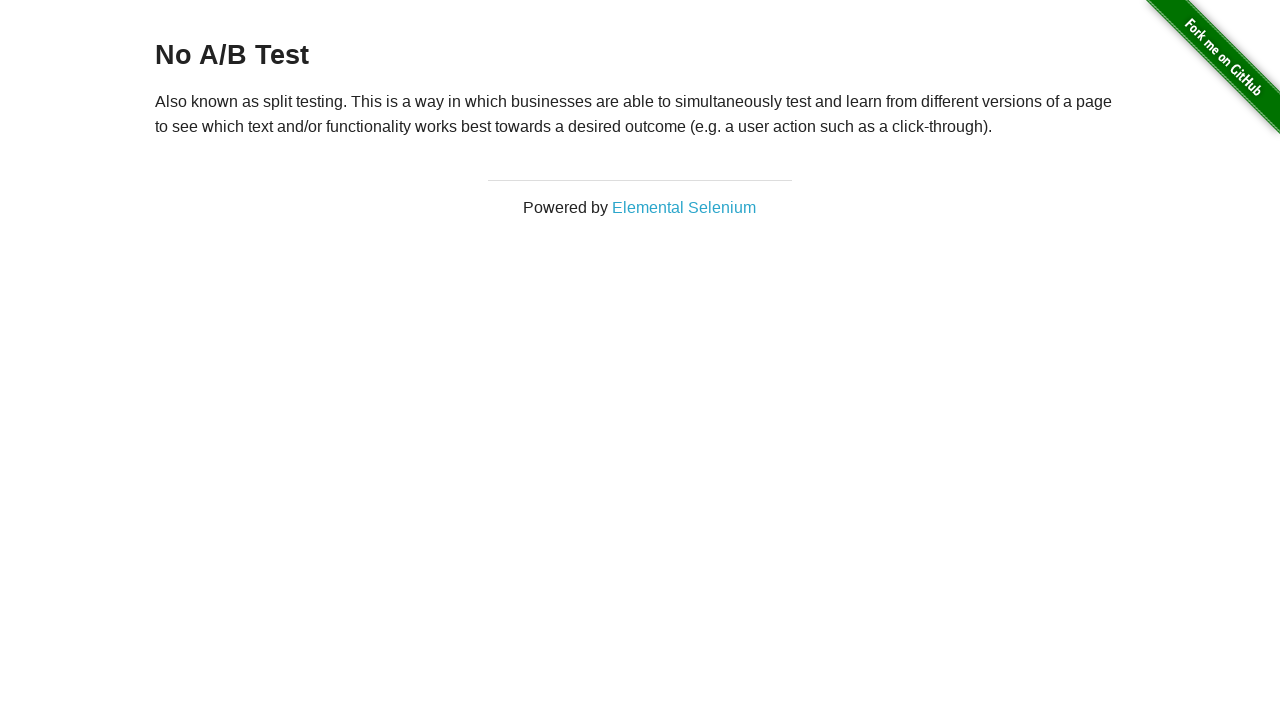

Verified heading text shows 'No A/B Test' - opt-out successful
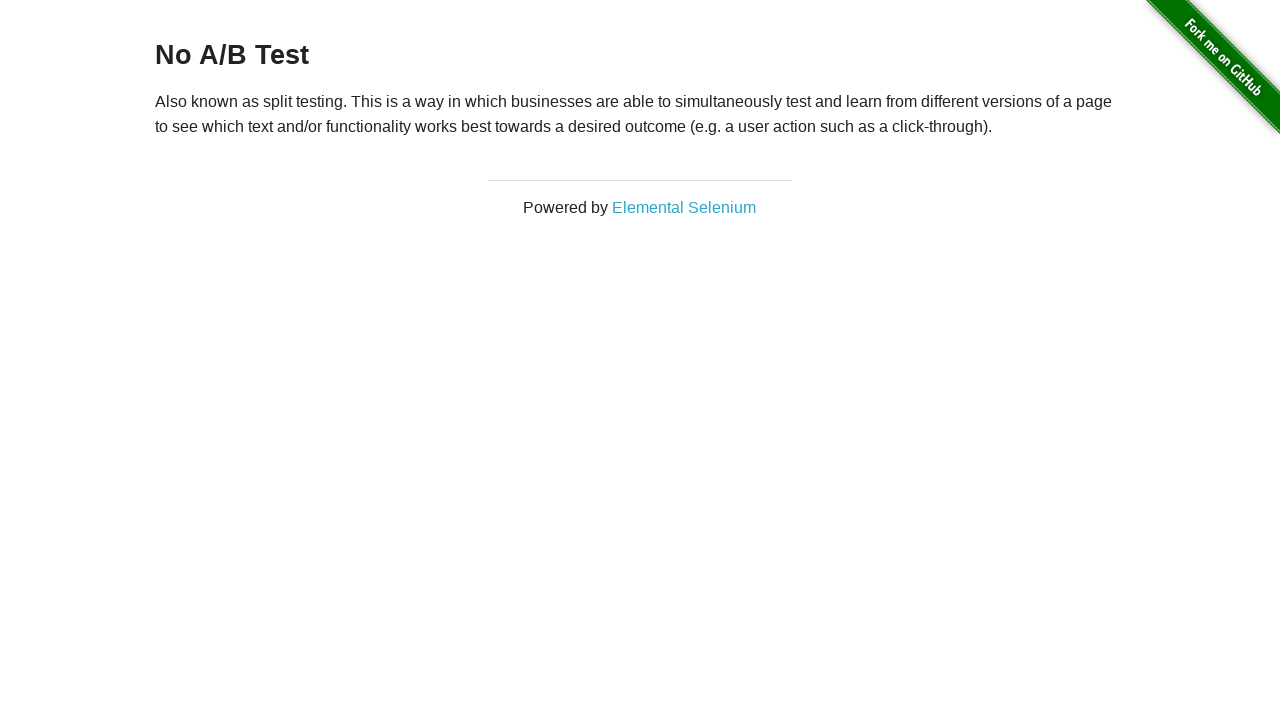

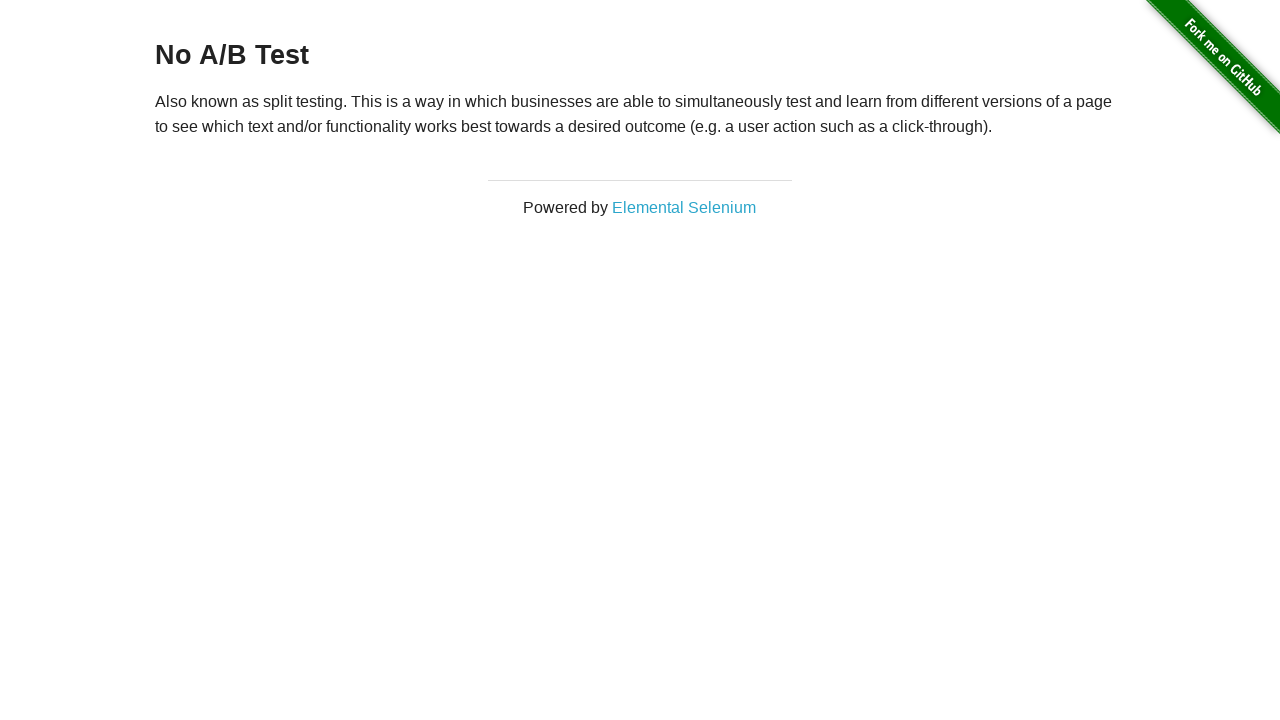